Tests todo application by adding multiple todo items to the list using a loop

Starting URL: https://example.cypress.io/todo

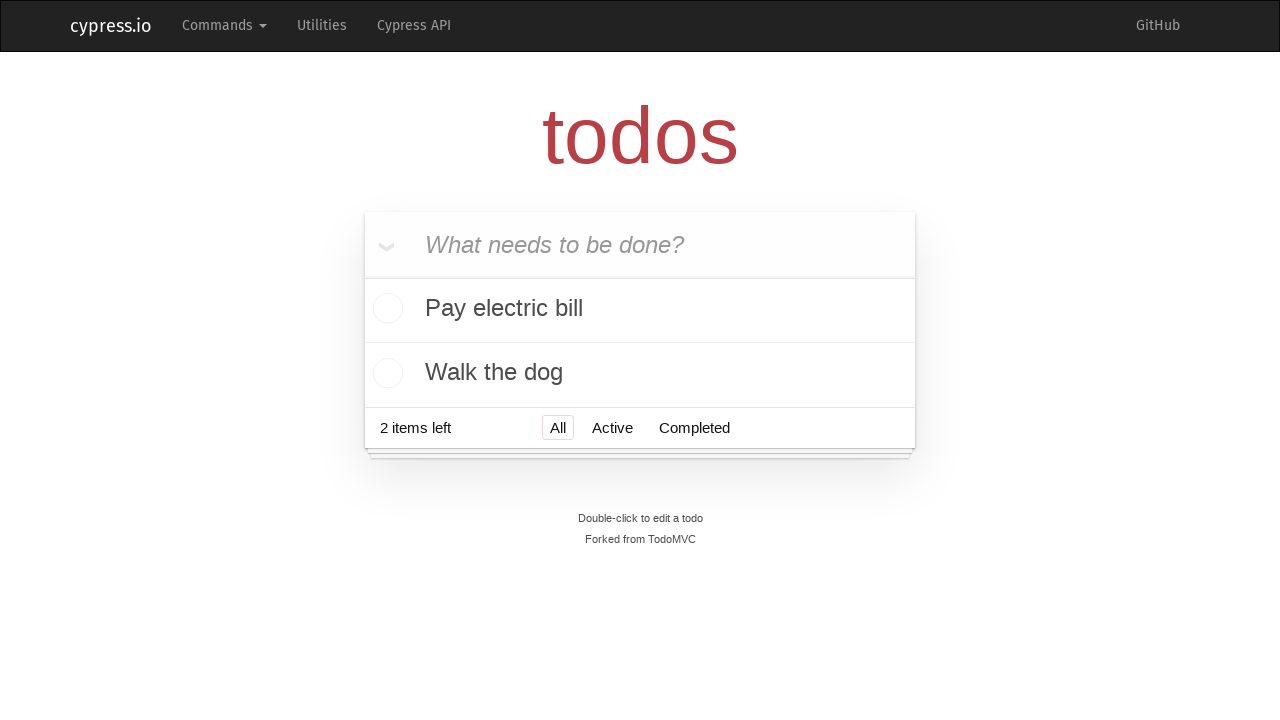

Filled todo input field with 'Visit Paris' on .new-todo
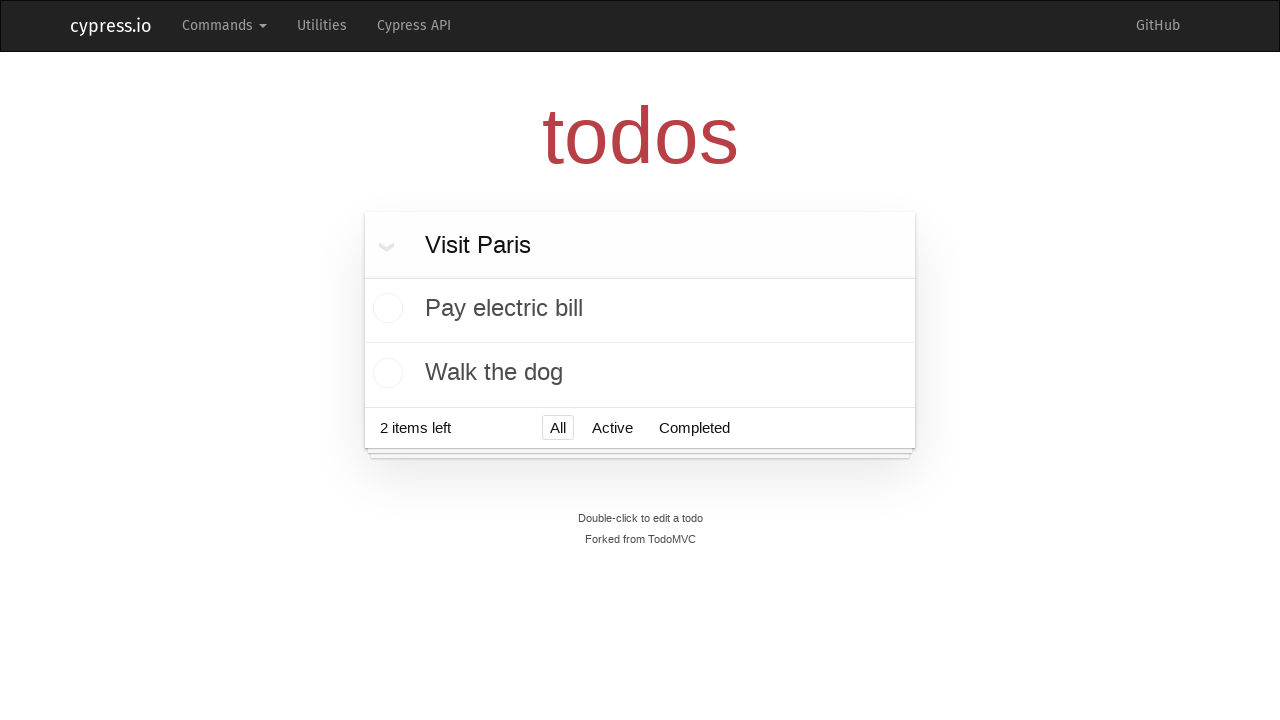

Pressed Enter to add 'Visit Paris' to the todo list on .new-todo
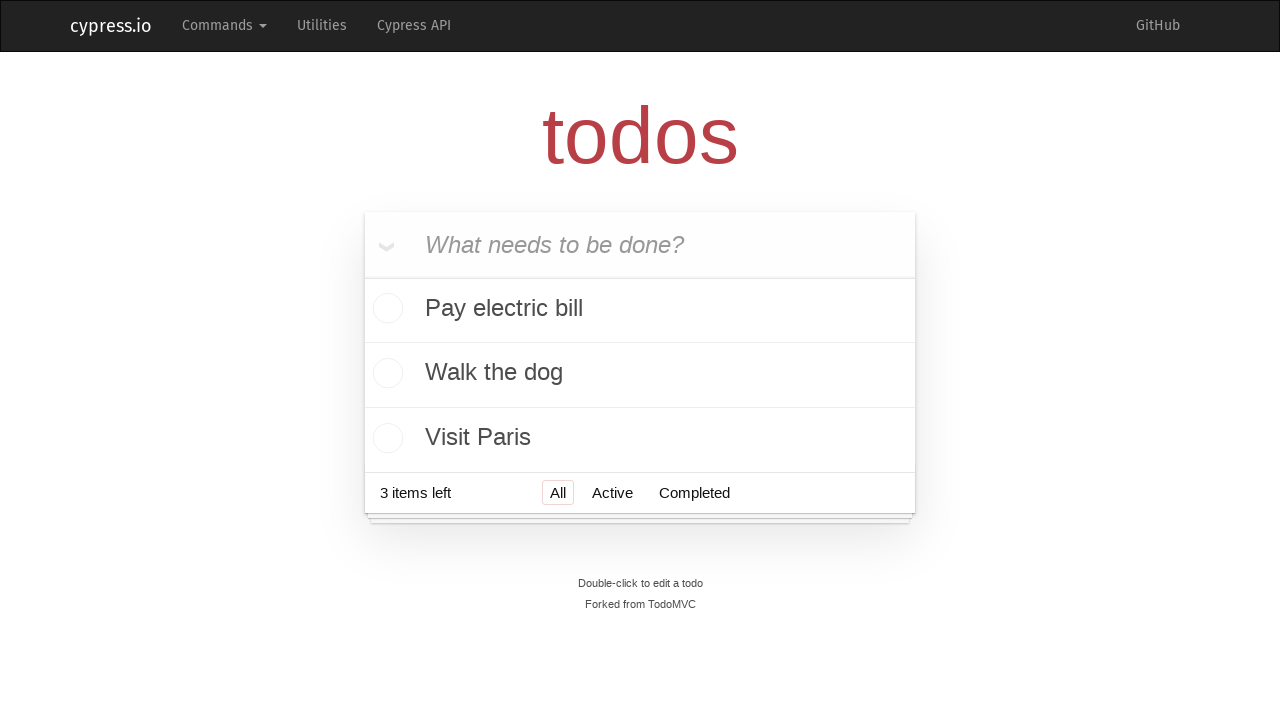

Filled todo input field with 'Visit Prague' on .new-todo
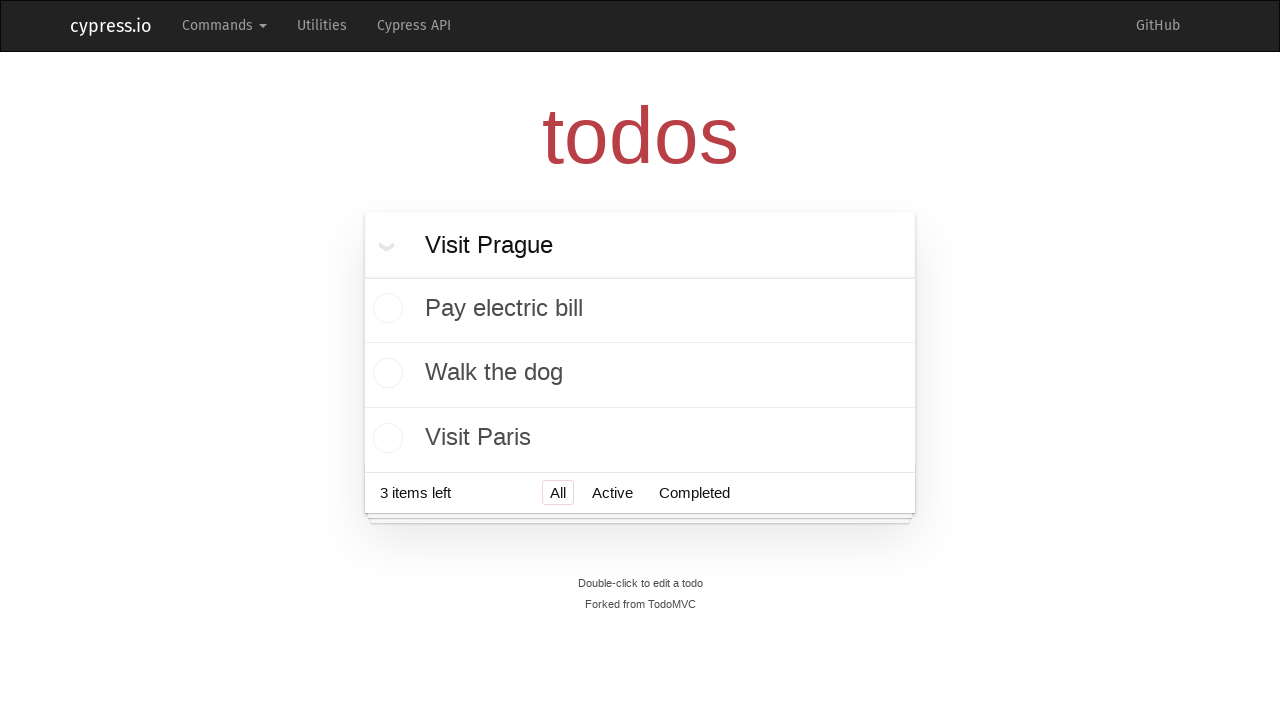

Pressed Enter to add 'Visit Prague' to the todo list on .new-todo
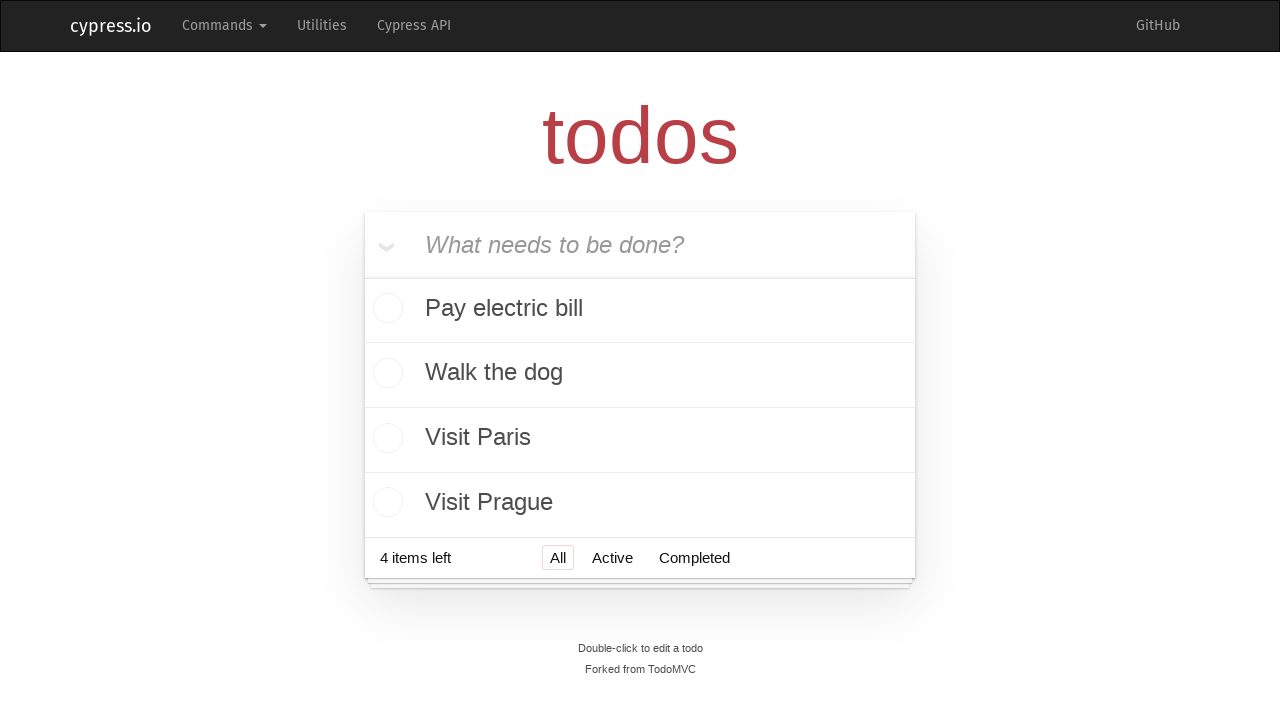

Filled todo input field with 'Visit London' on .new-todo
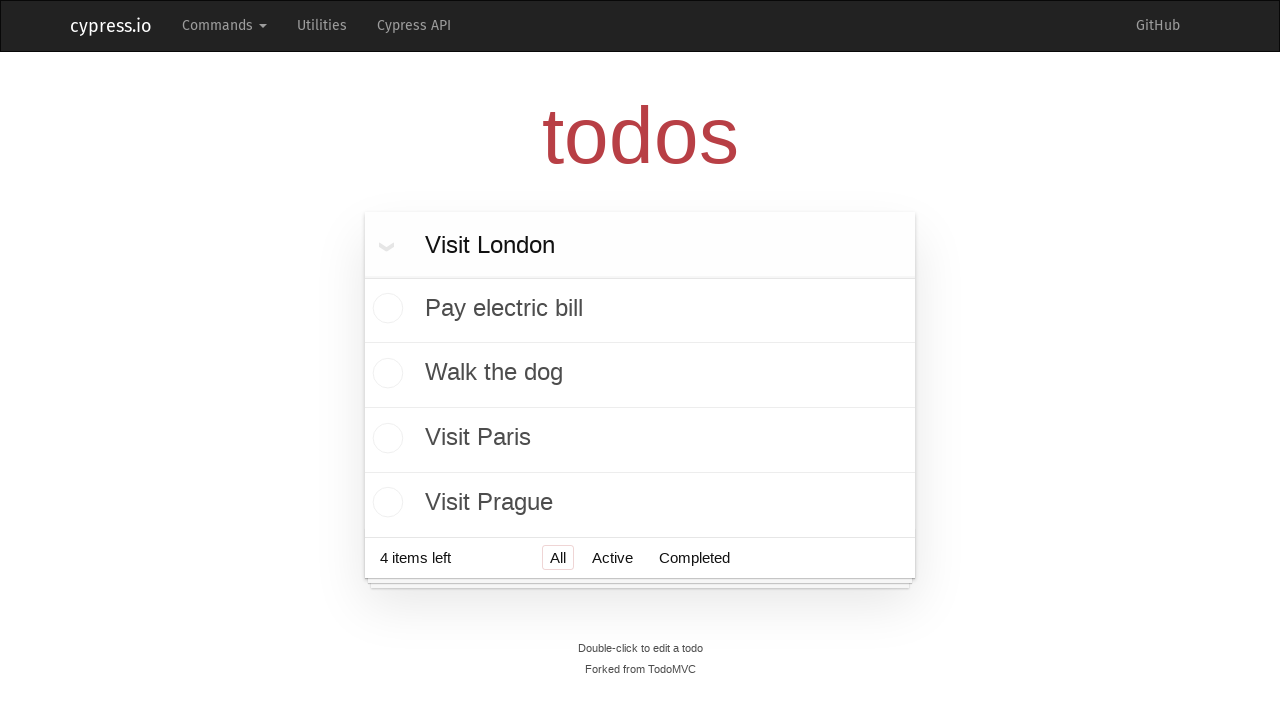

Pressed Enter to add 'Visit London' to the todo list on .new-todo
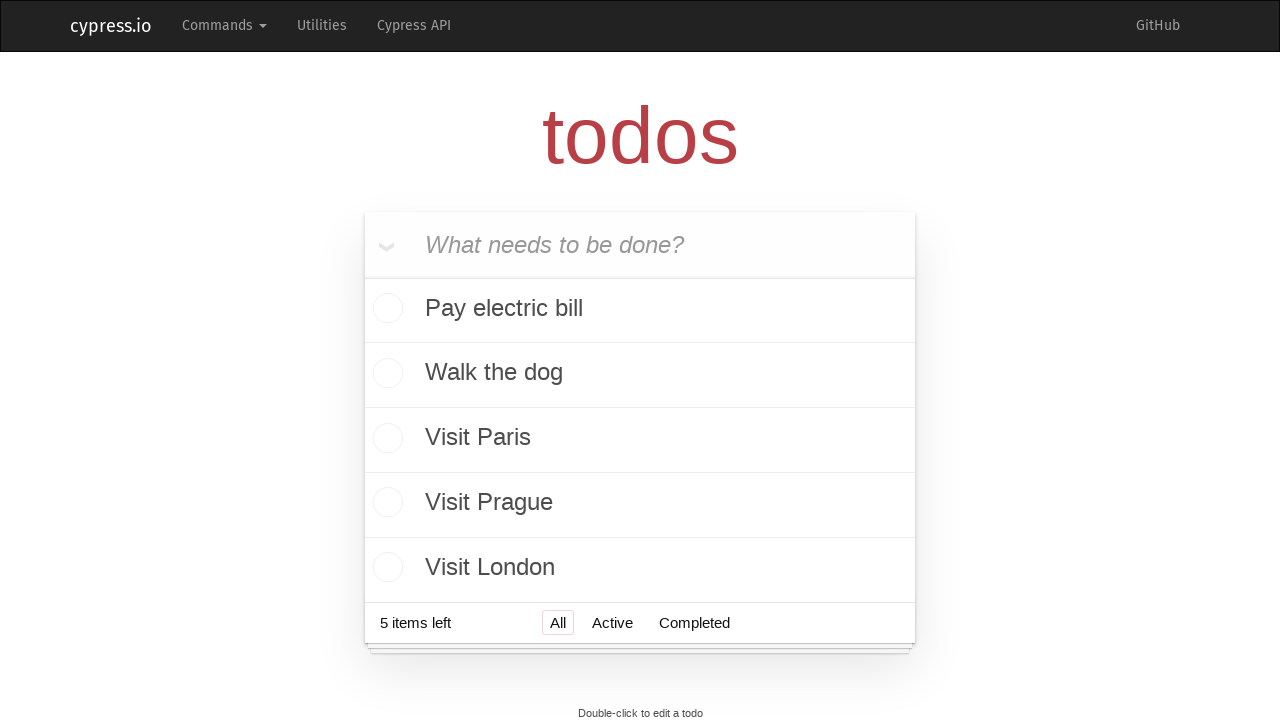

Filled todo input field with 'Visit New York' on .new-todo
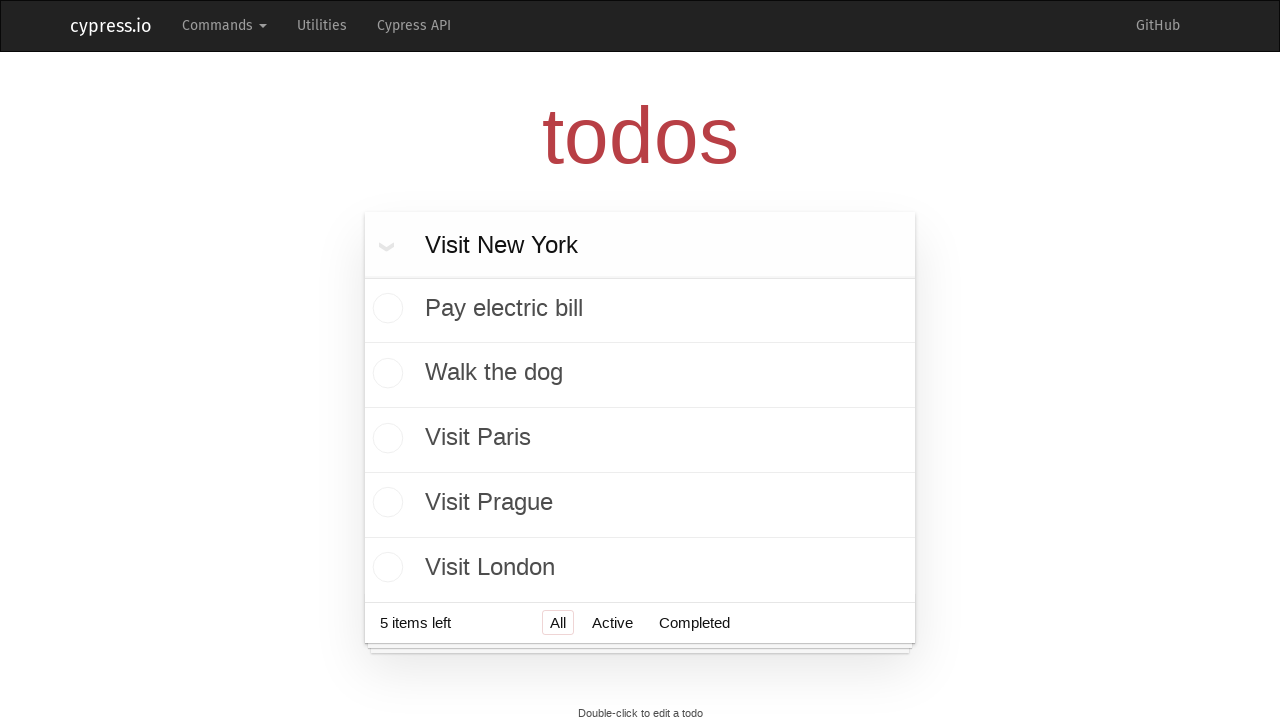

Pressed Enter to add 'Visit New York' to the todo list on .new-todo
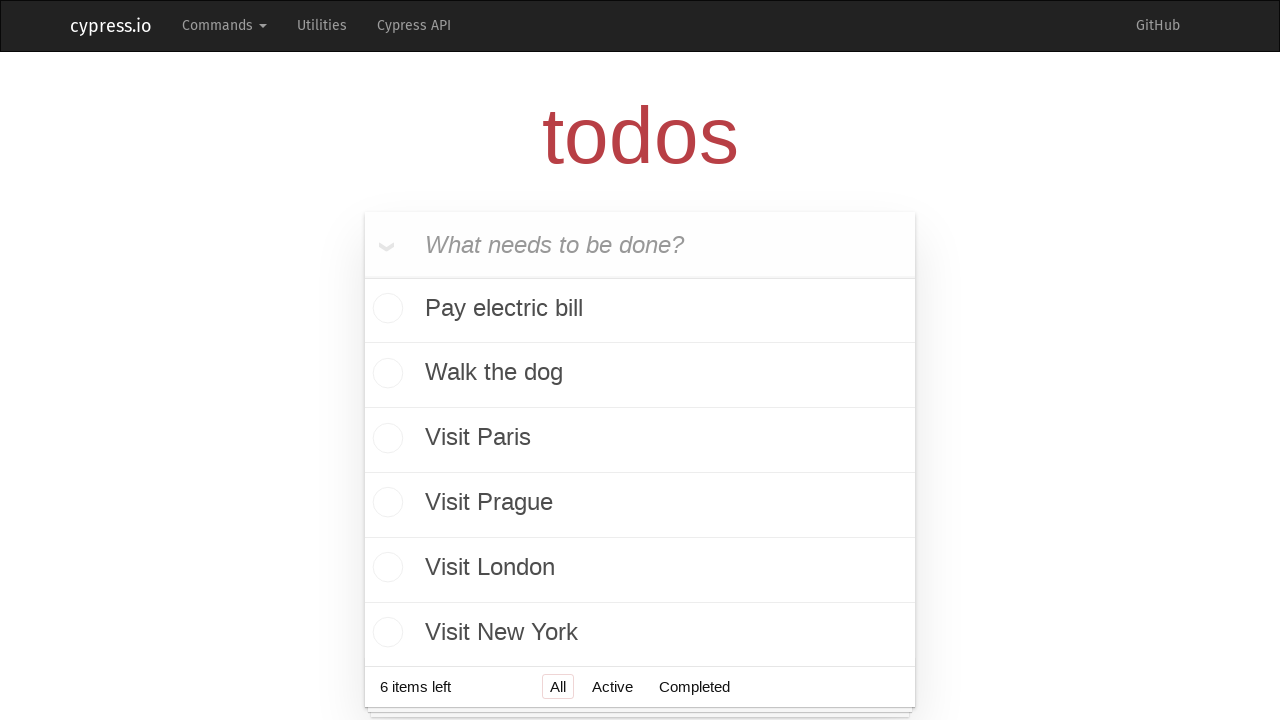

Filled todo input field with 'Visit Belgrade' on .new-todo
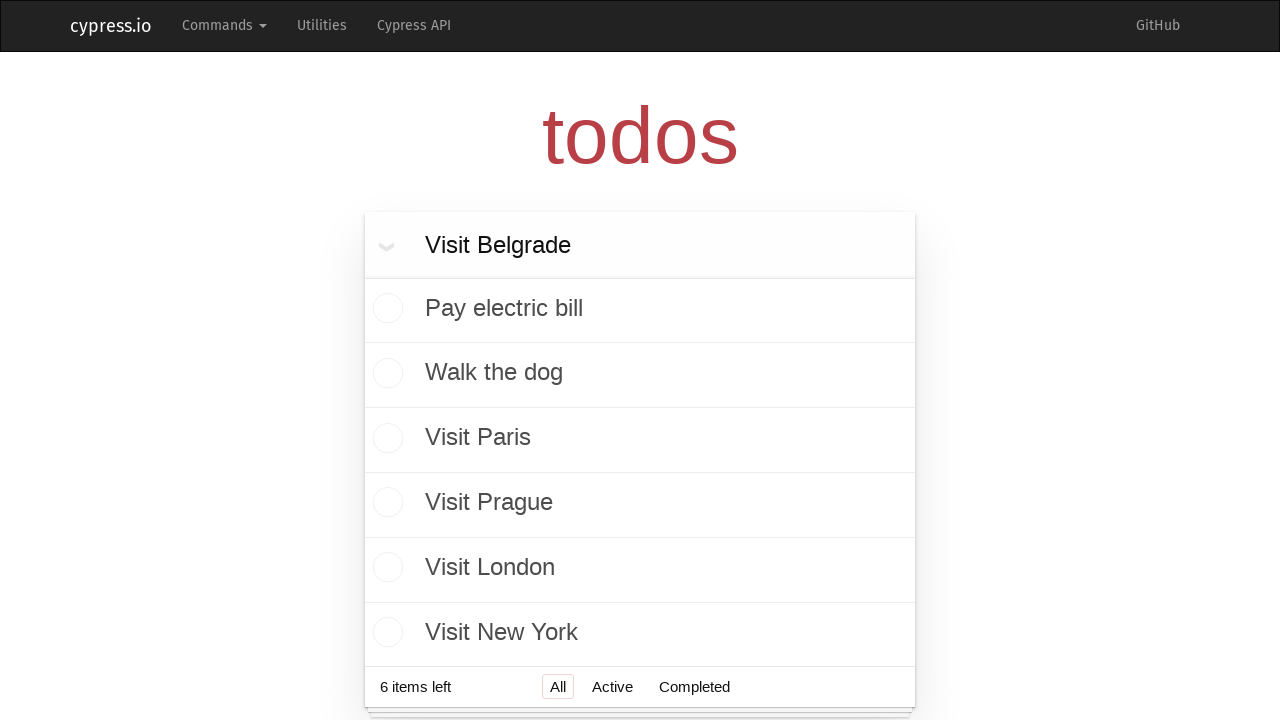

Pressed Enter to add 'Visit Belgrade' to the todo list on .new-todo
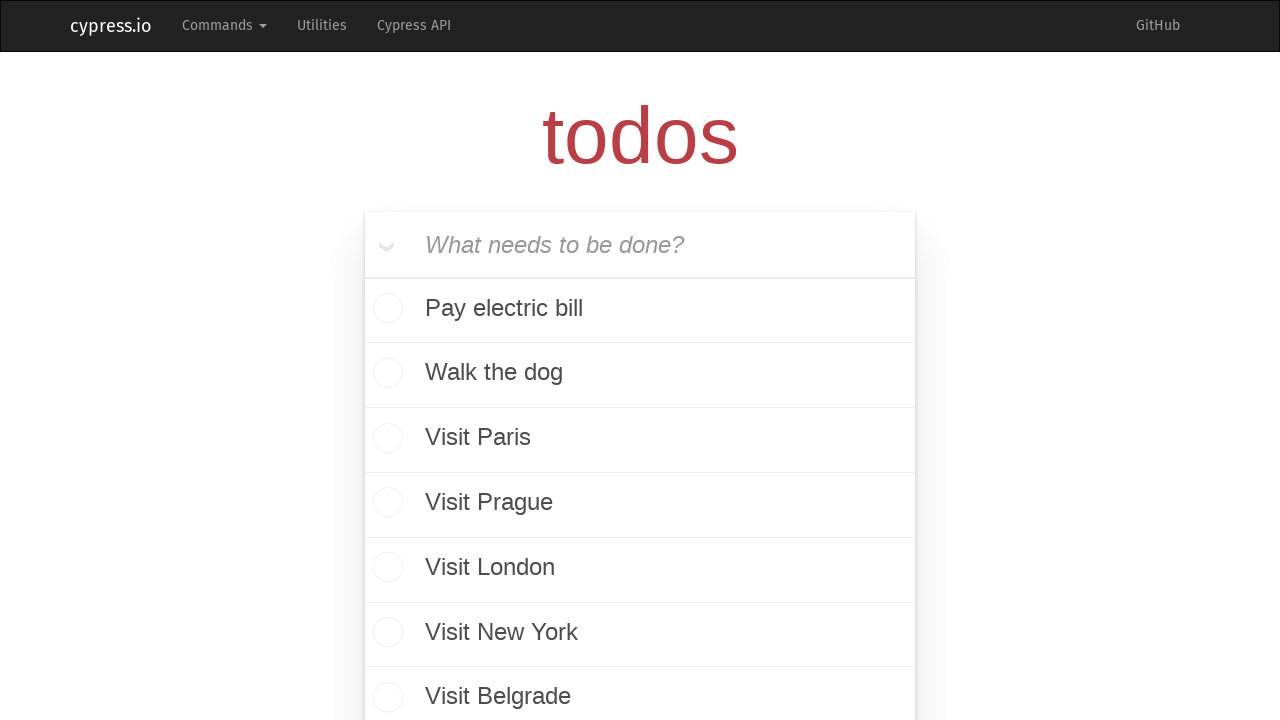

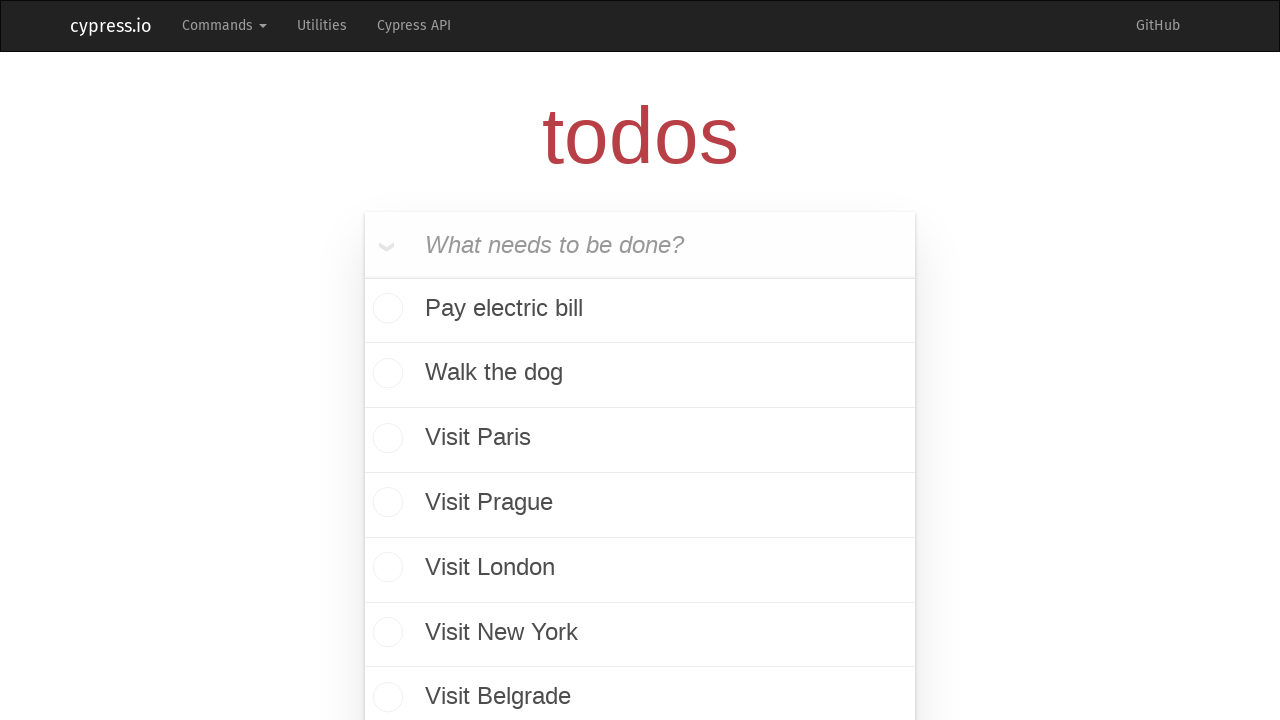